Tests link click functionality by navigating to interactions page, clicking a link by text, and verifying the success page loads

Starting URL: https://ultimateqa.com/automation

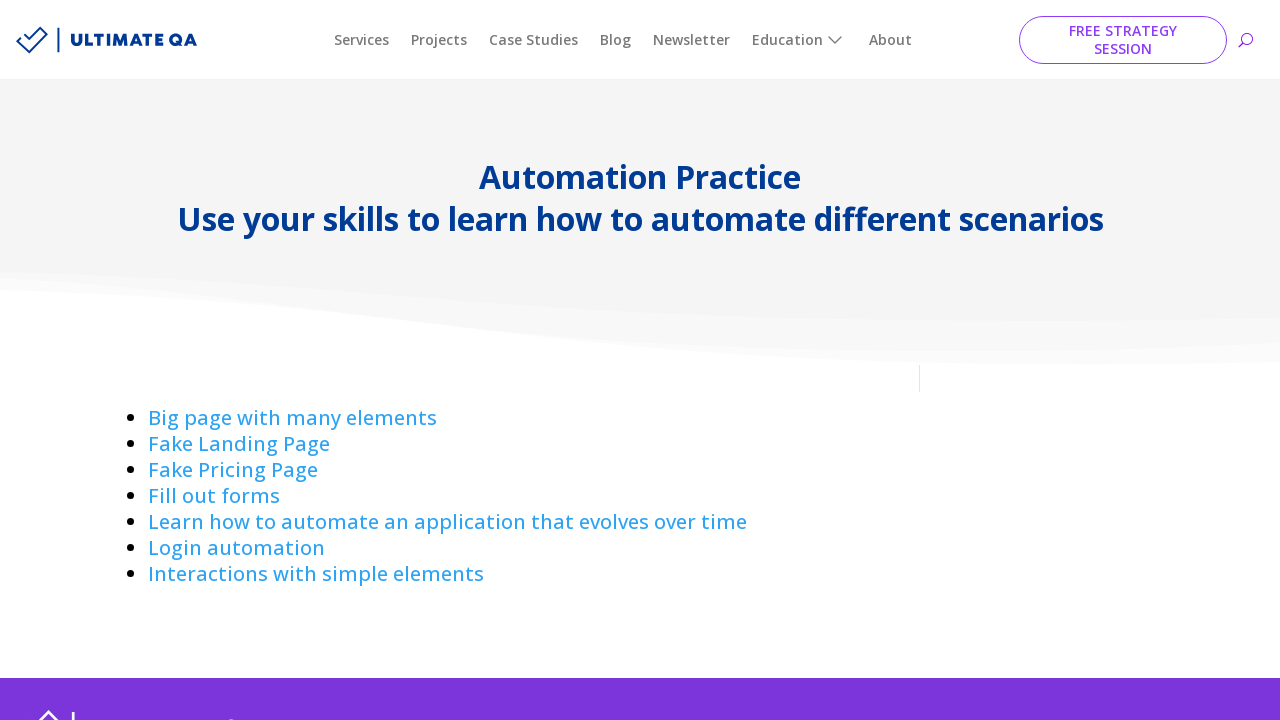

Navigated to https://ultimateqa.com/automation
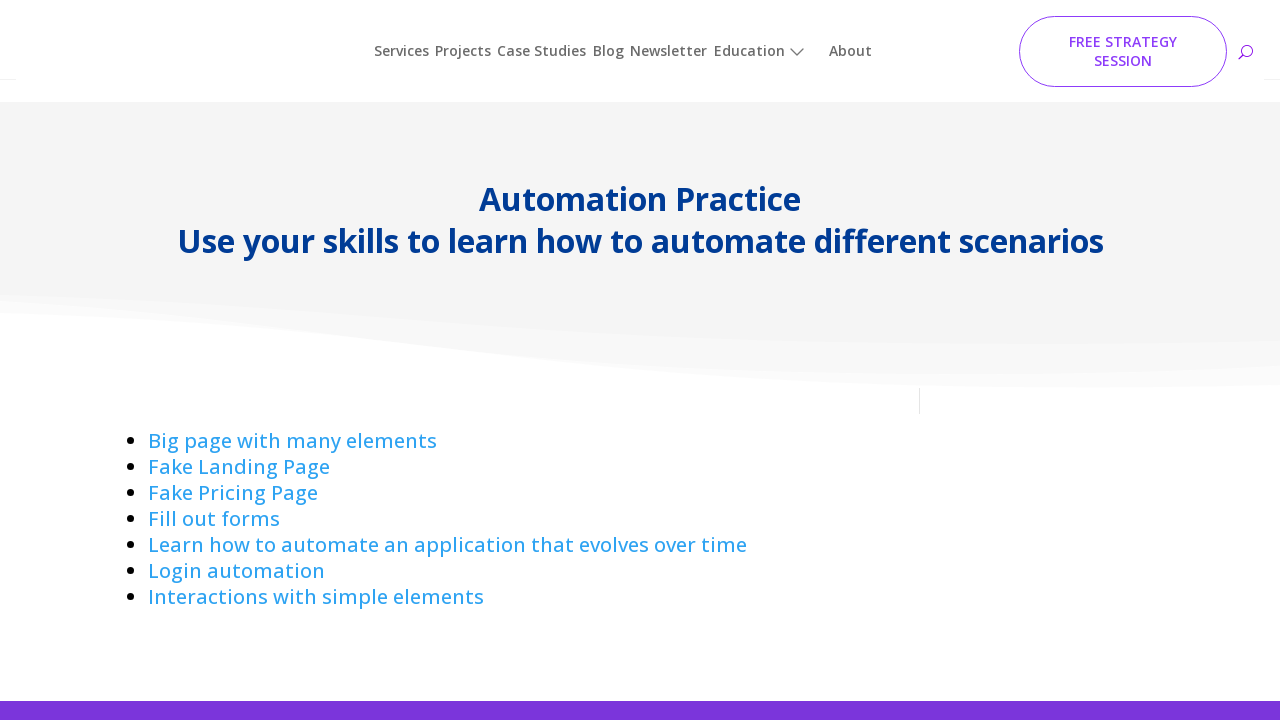

Clicked on 'Interactions with simple elements' link at (316, 574) on text=Interactions with simple elements
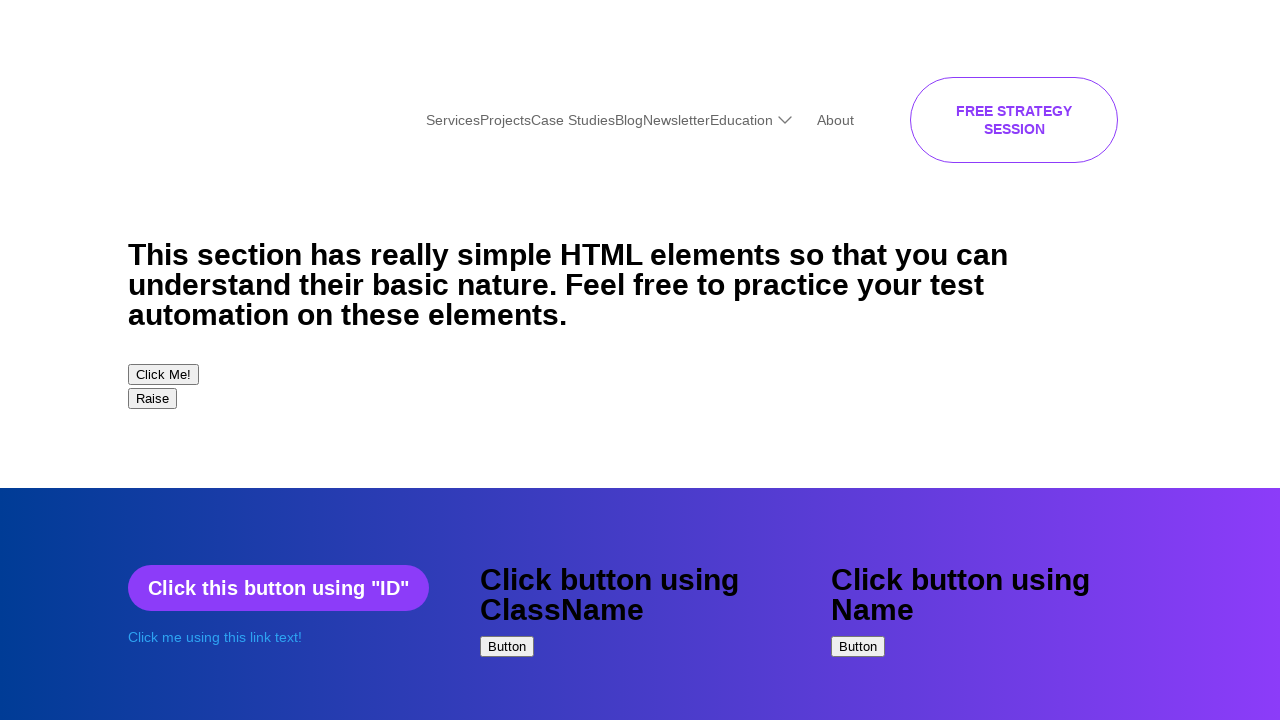

Waited for 'Click me using this link text!' link to load
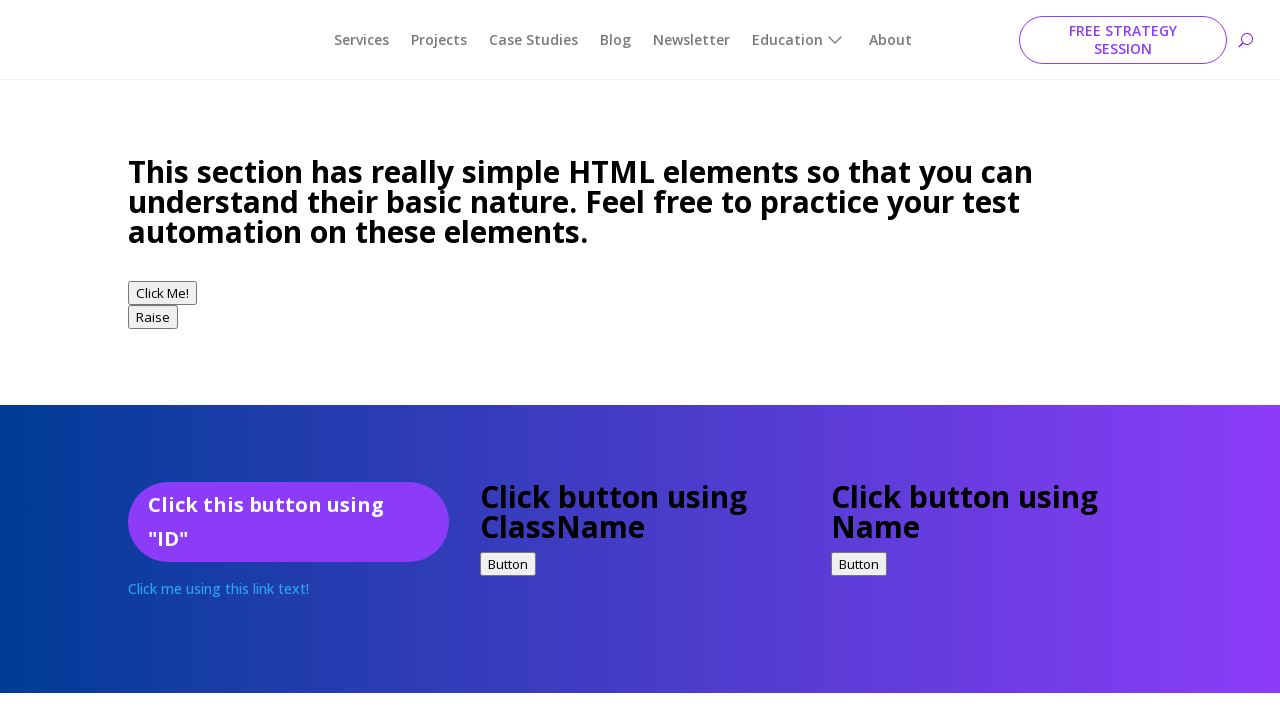

Clicked on 'Click me using this link text!' link at (218, 589) on text=Click me using this link text!
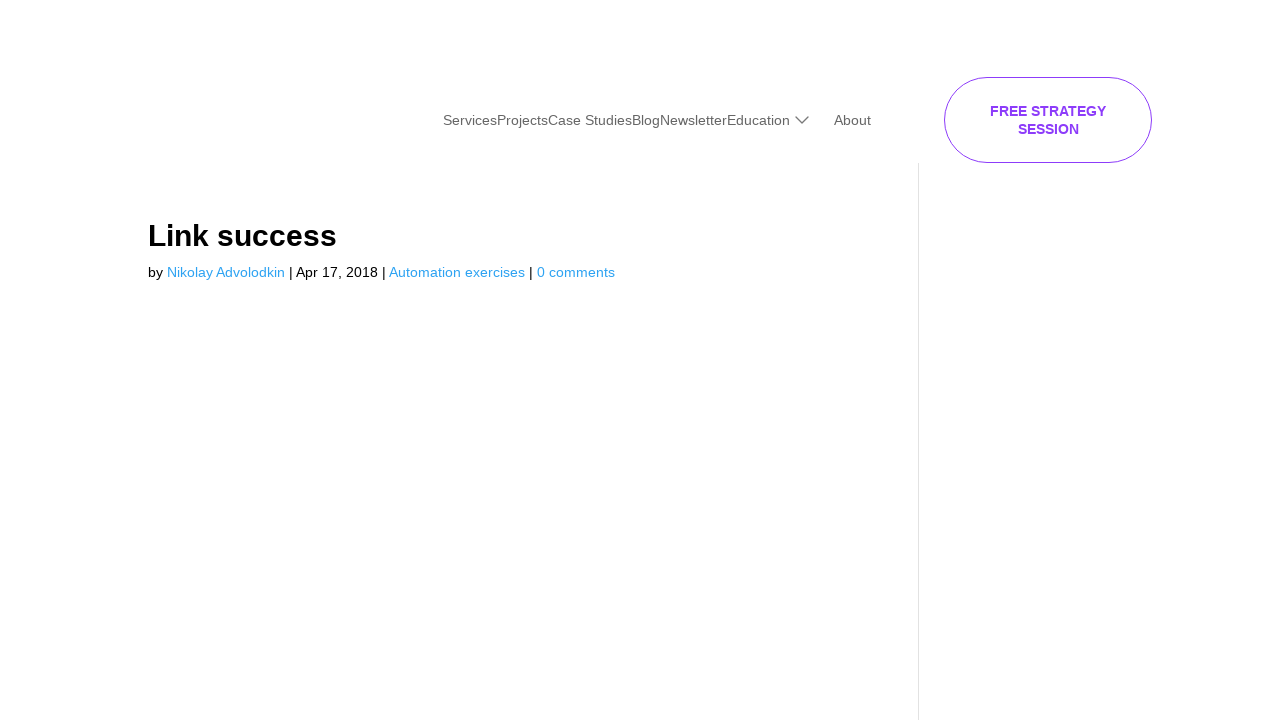

Success page loaded with entry-title element visible
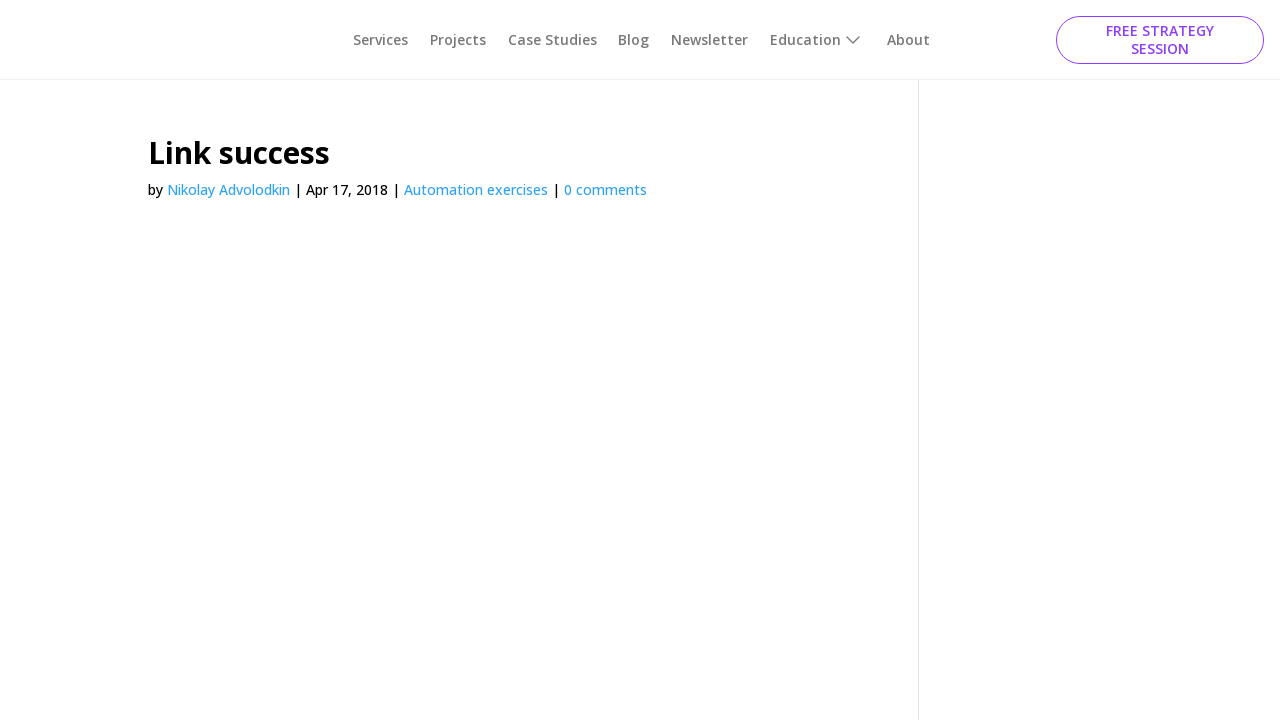

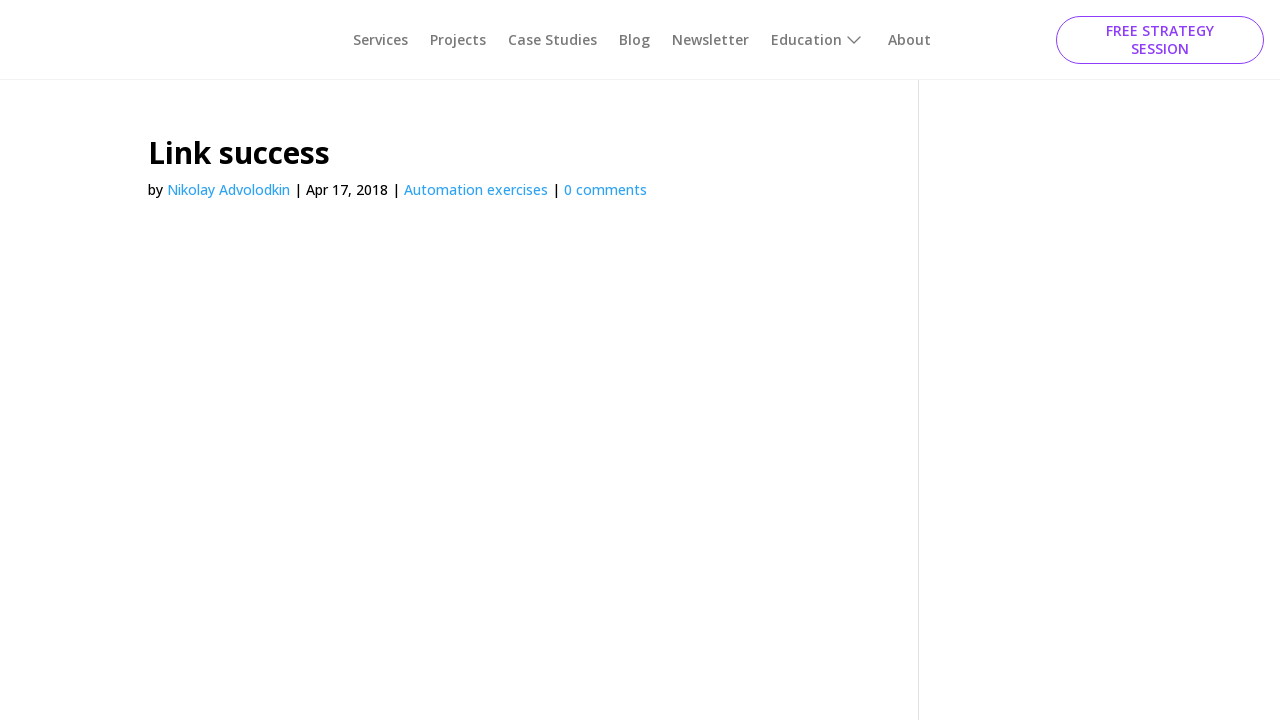